Tests a multi-step form interaction on a Chilean health data reporting system by selecting options from cascading dropdowns (year, region, establishment type, establishment) and submitting the form to generate a report.

Starting URL: http://cognos.deis.cl/ibmcognos/cgi-bin/cognos.cgi?b_action=cognosViewer&ui.action=run&ui.object=/content/folder%5B@name=%27PUB%27%5D/folder%5B@name=%27REPORTES%27%5D/folder%5B@name=%27Atenciones%20de%20Urgencia%27%5D/report%5B@name=%27Atenciones%20Urgencia%20-%20Vista%20por%20semanas%20-%20Servicios%27%5D&ui.name=Atenciones%20Urgencia%20-%20Vista%20por%20semanas%20-%20Servicios&run.outputFormat=&run.prompt=true#

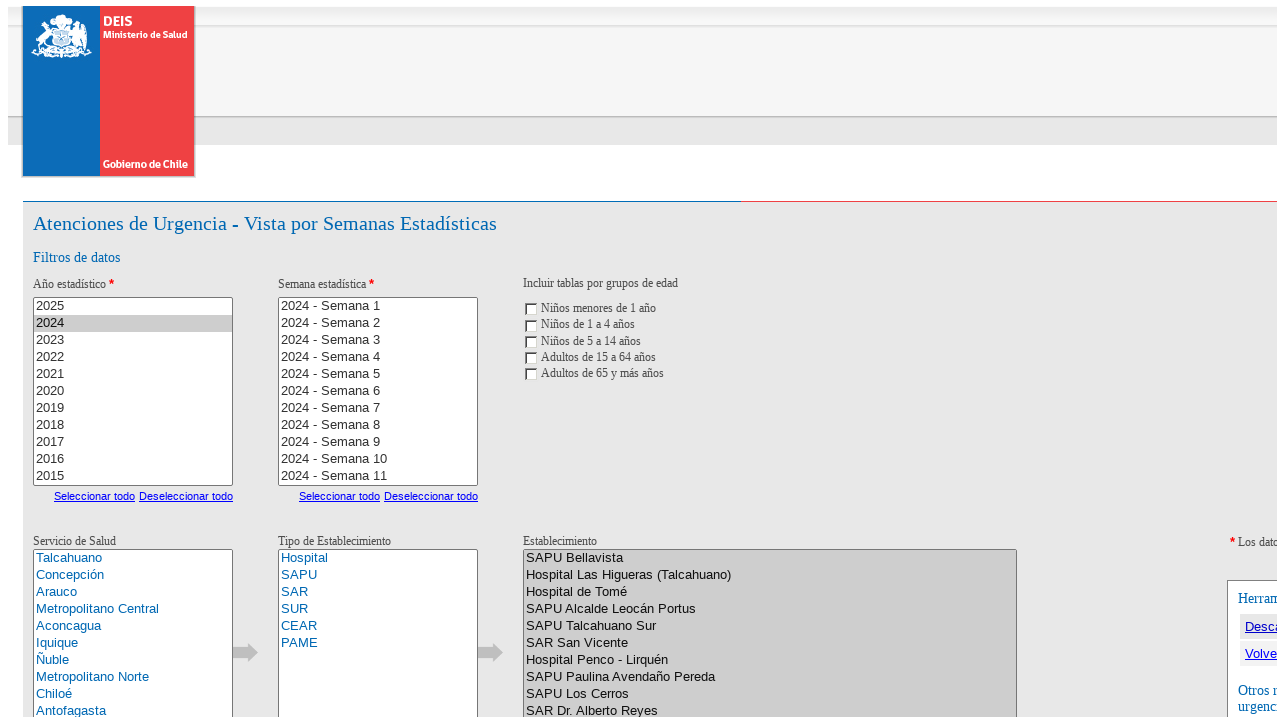

Waited 5 seconds for page to load
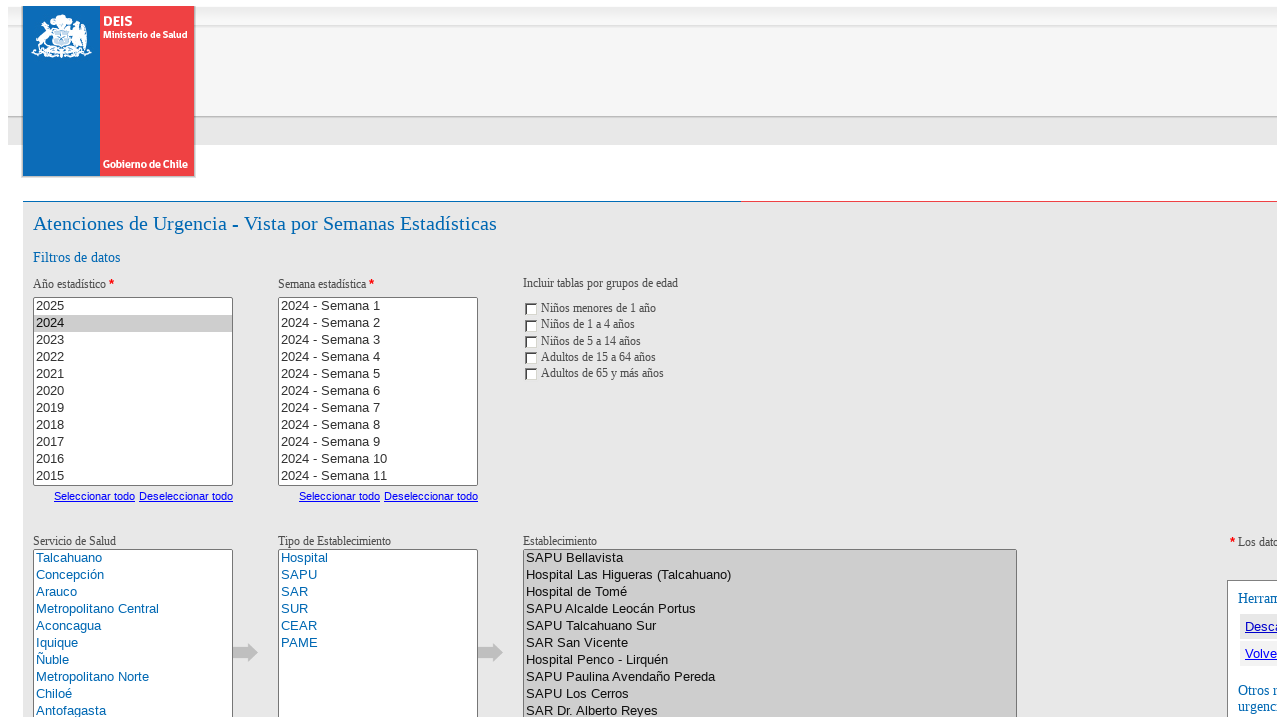

Year dropdown selector appeared
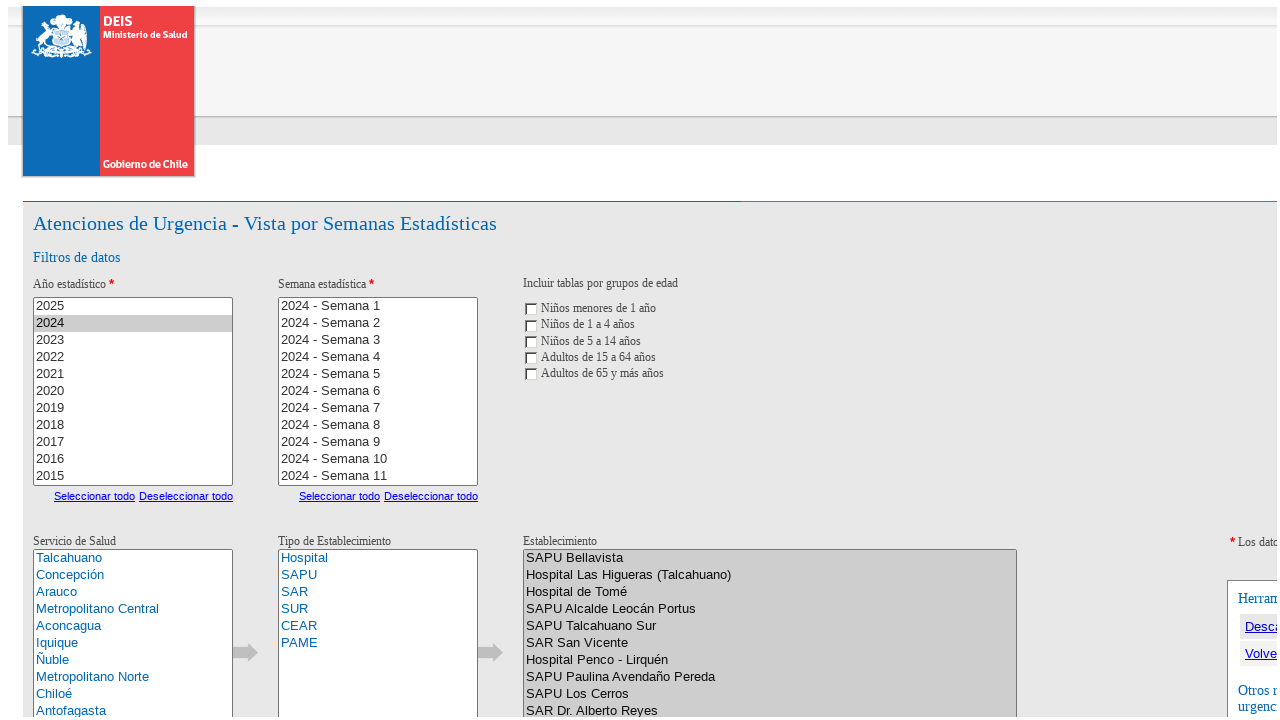

Located year dropdown element
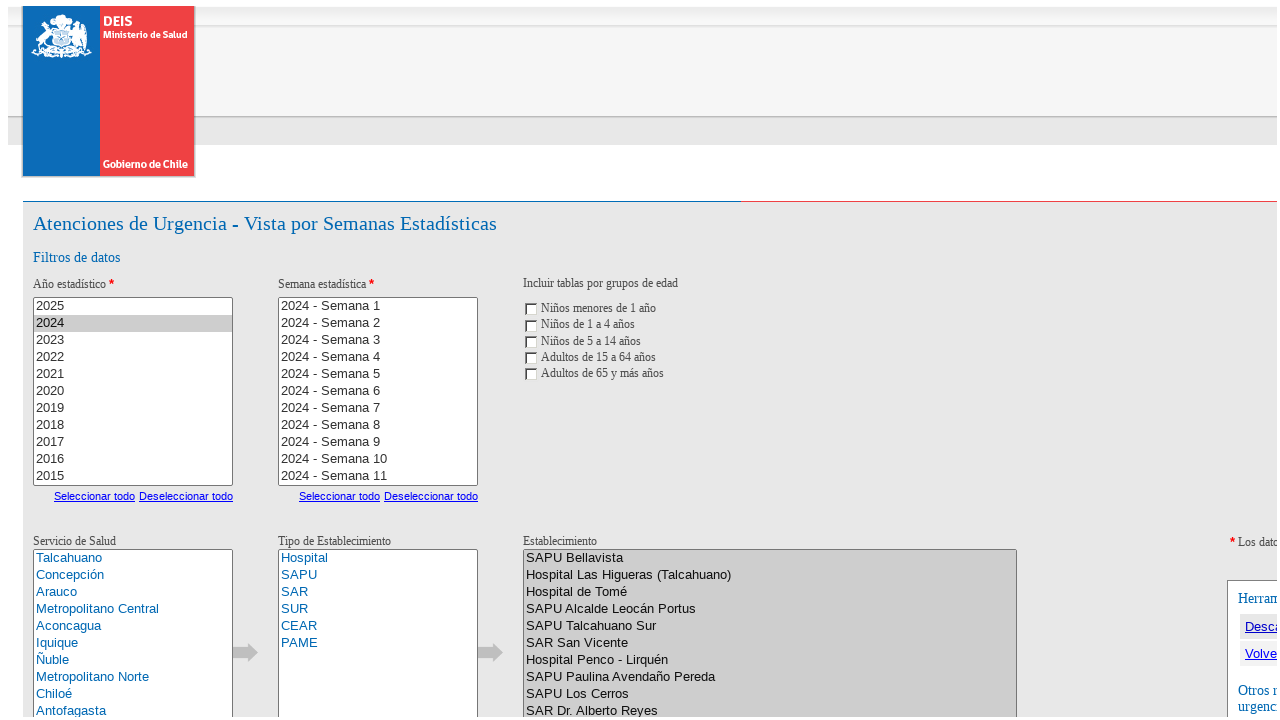

Located all year options
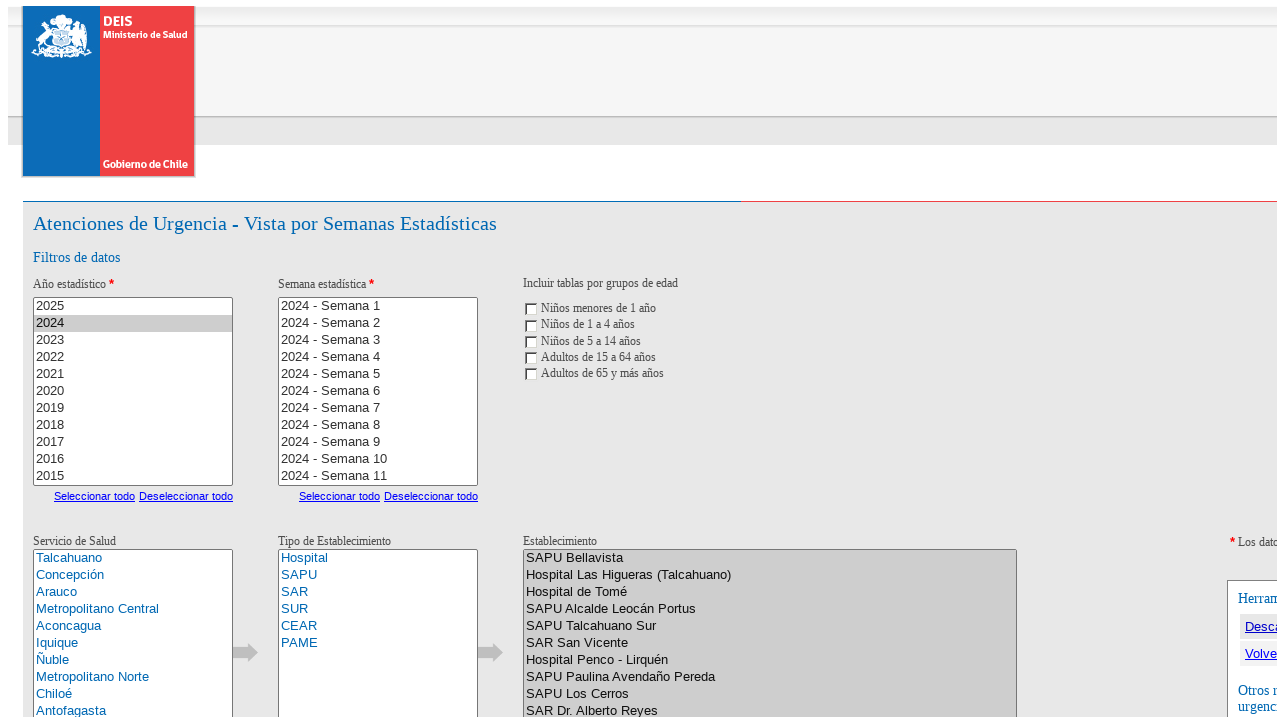

Located first year option
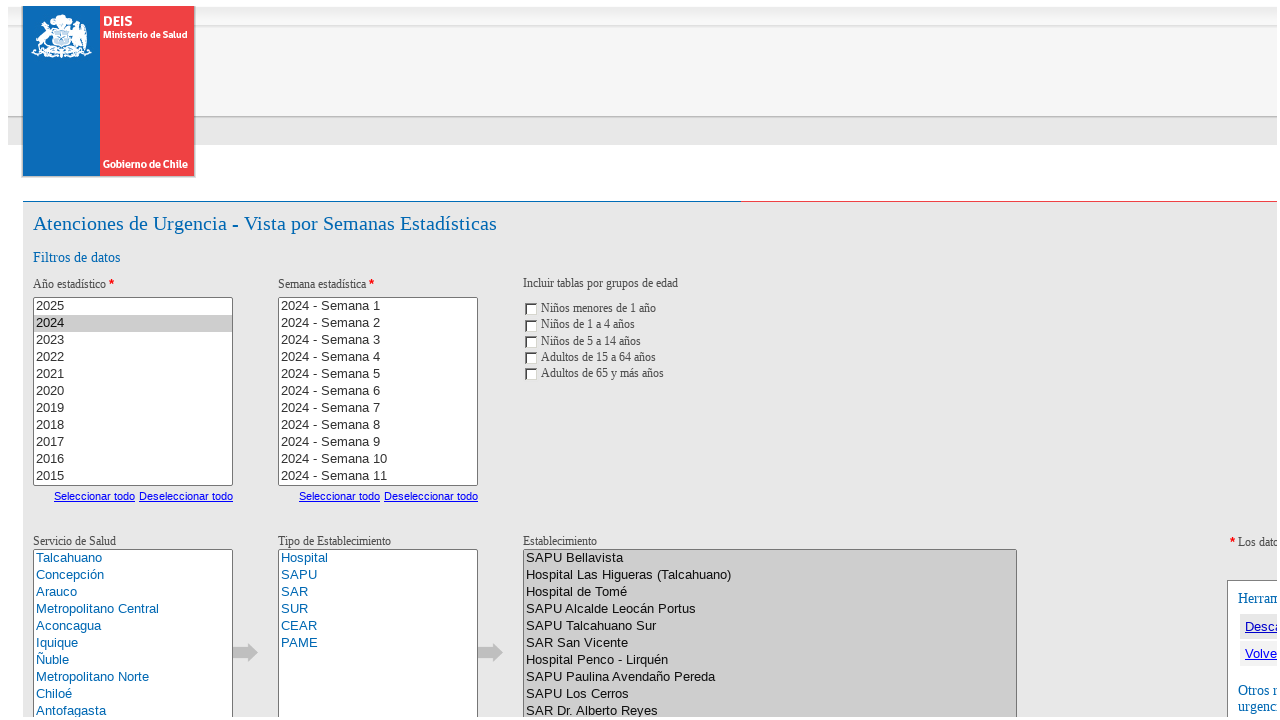

Selected first year option from dropdown at (133, 306) on xpath=/html/body/form[1]/table/tbody/tr[3]/td/div/div[1]/table/tbody/tr/td/div[2
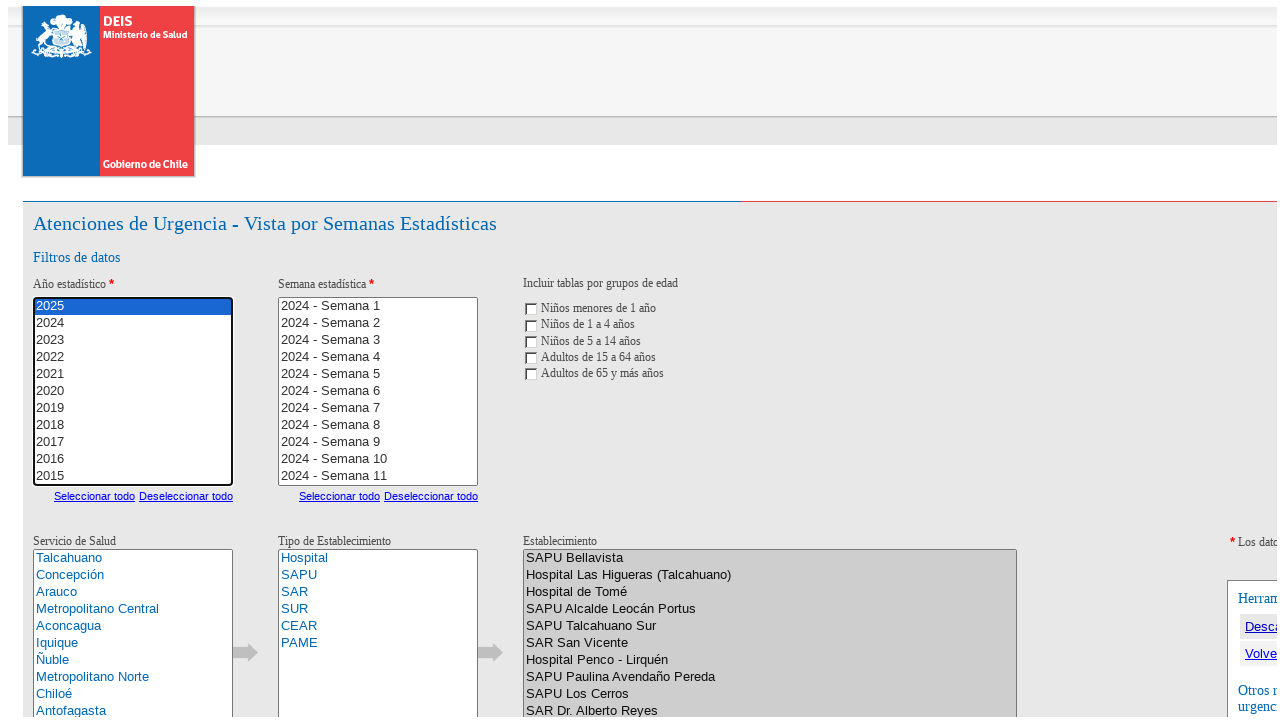

Waited 1 second for year selection to process
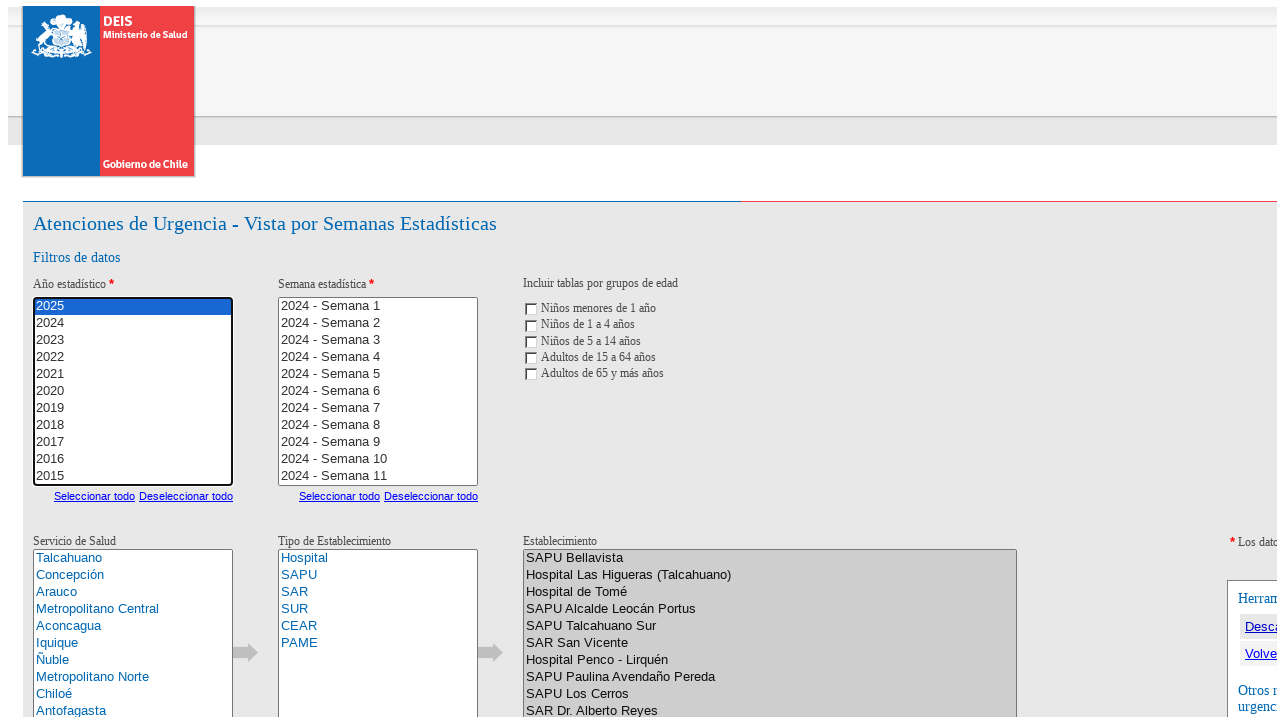

Region dropdown selector appeared
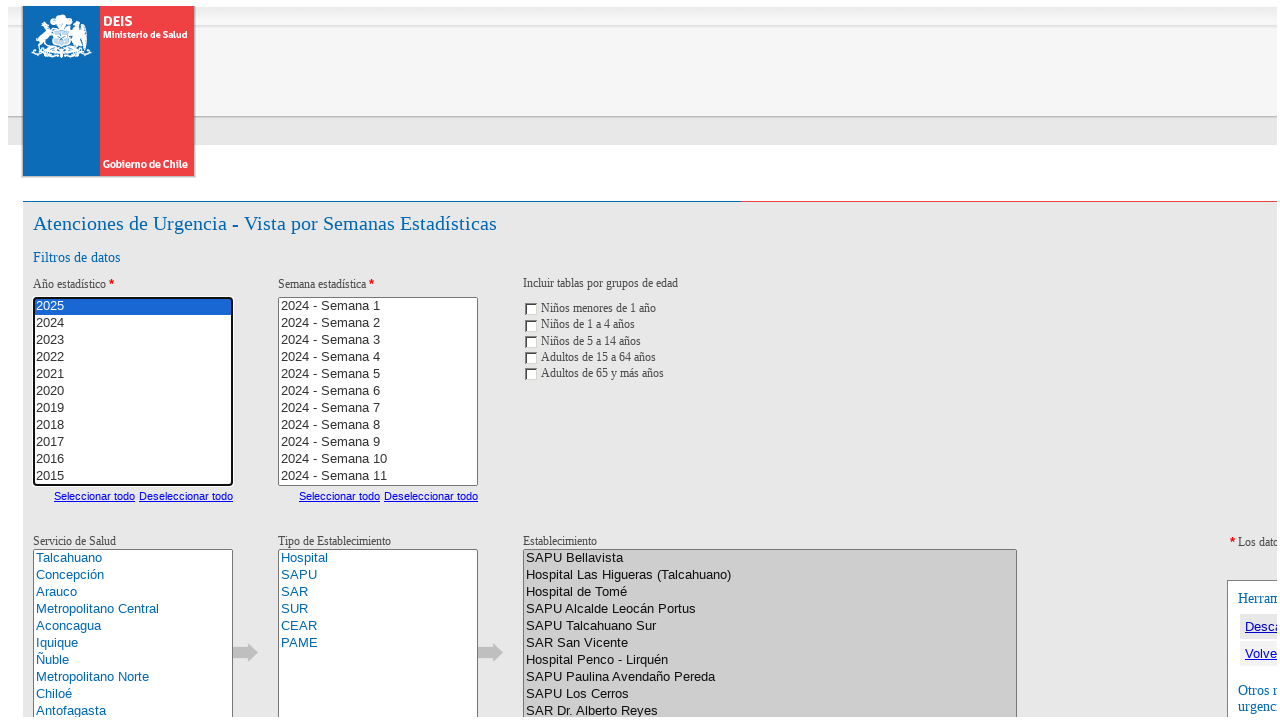

Located region dropdown element
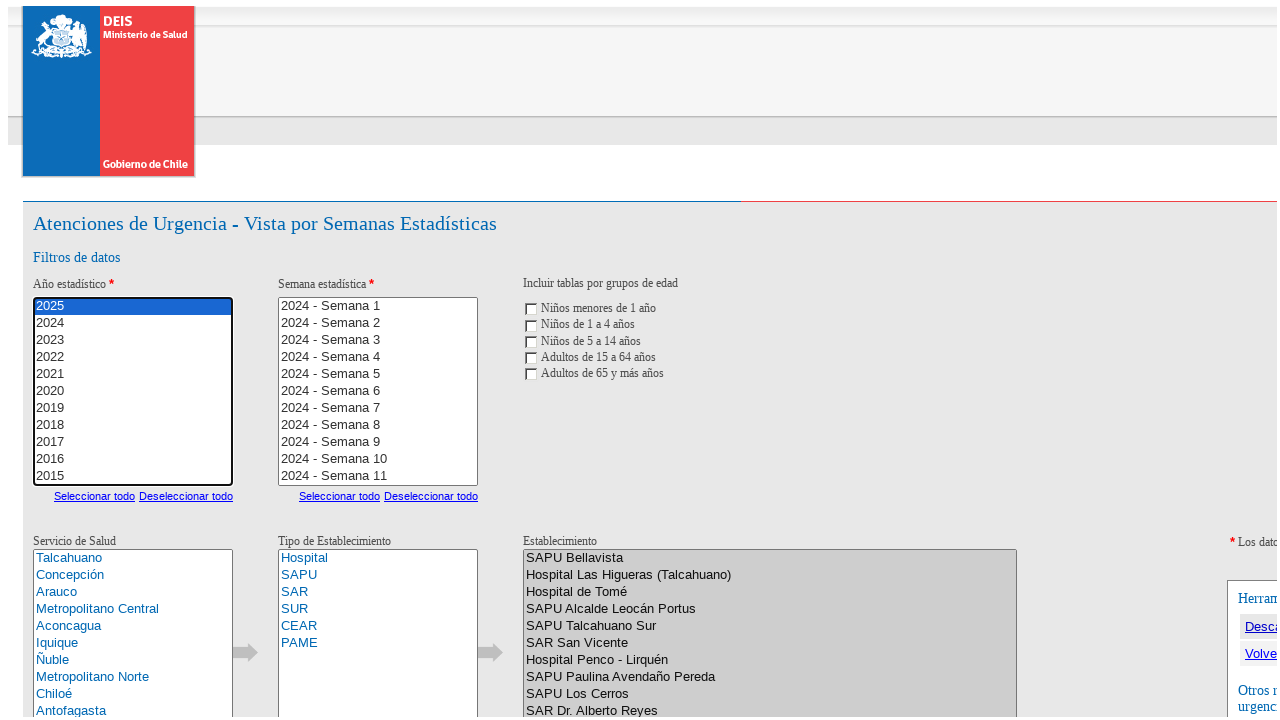

Located all region options
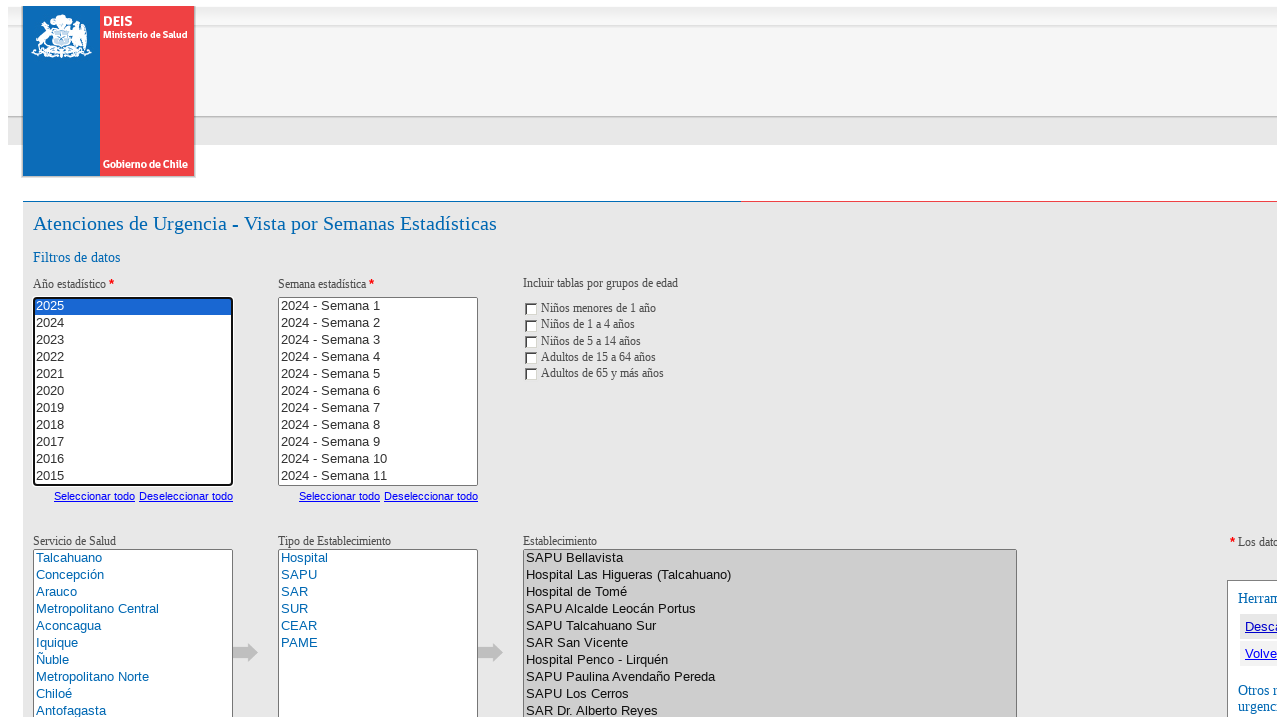

Located first region option
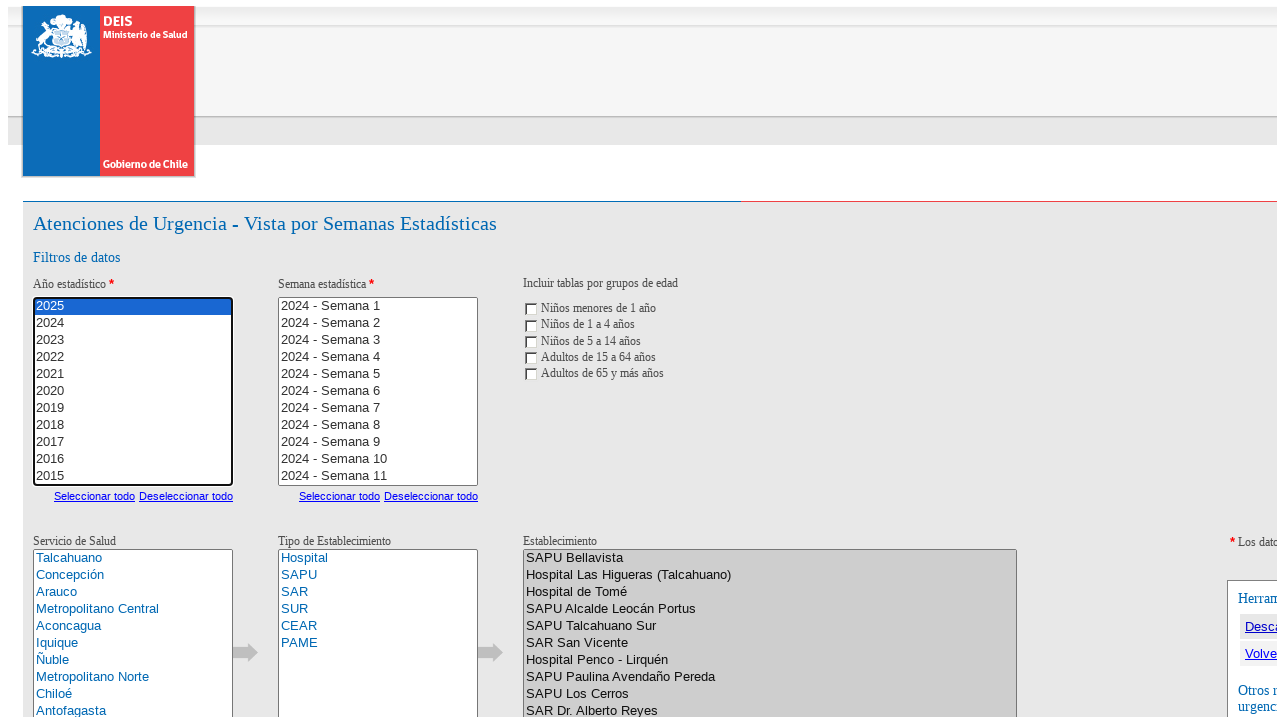

Selected first region option from dropdown at (133, 558) on xpath=/html/body/form[1]/table/tbody/tr[3]/td/div/div[1]/table/tbody/tr/td/div[2
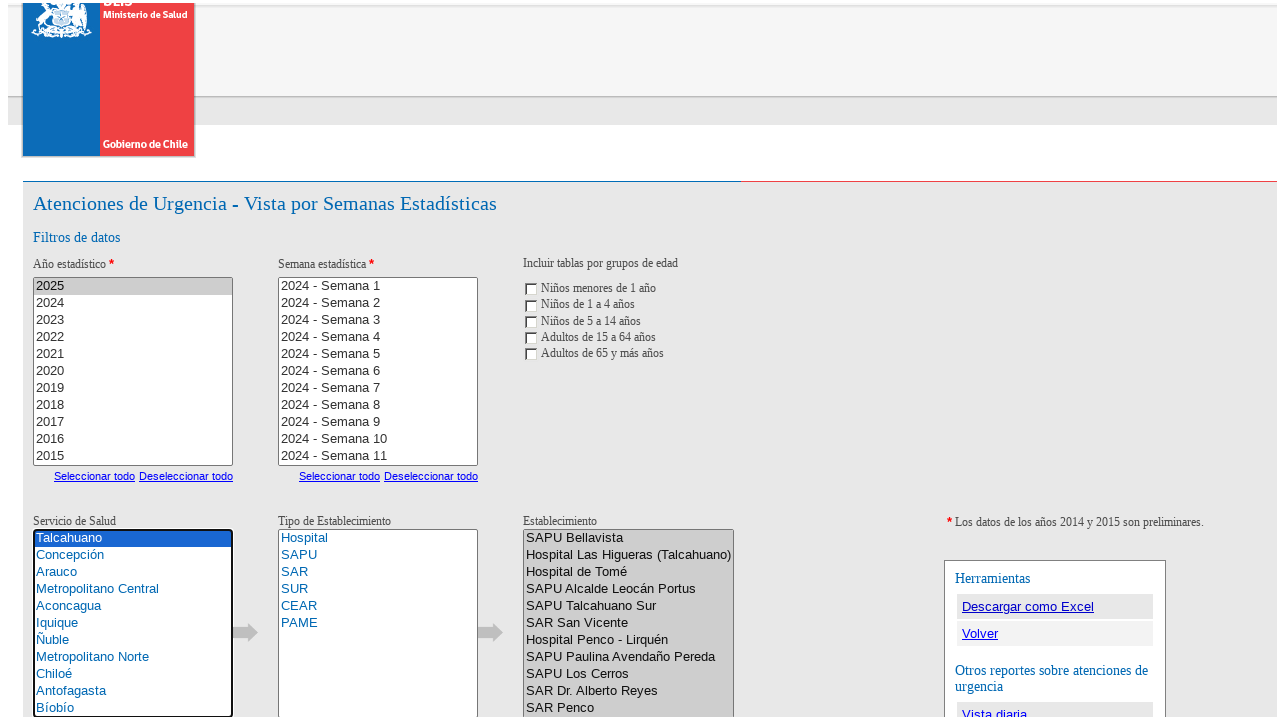

Waited 1 second for region selection to process
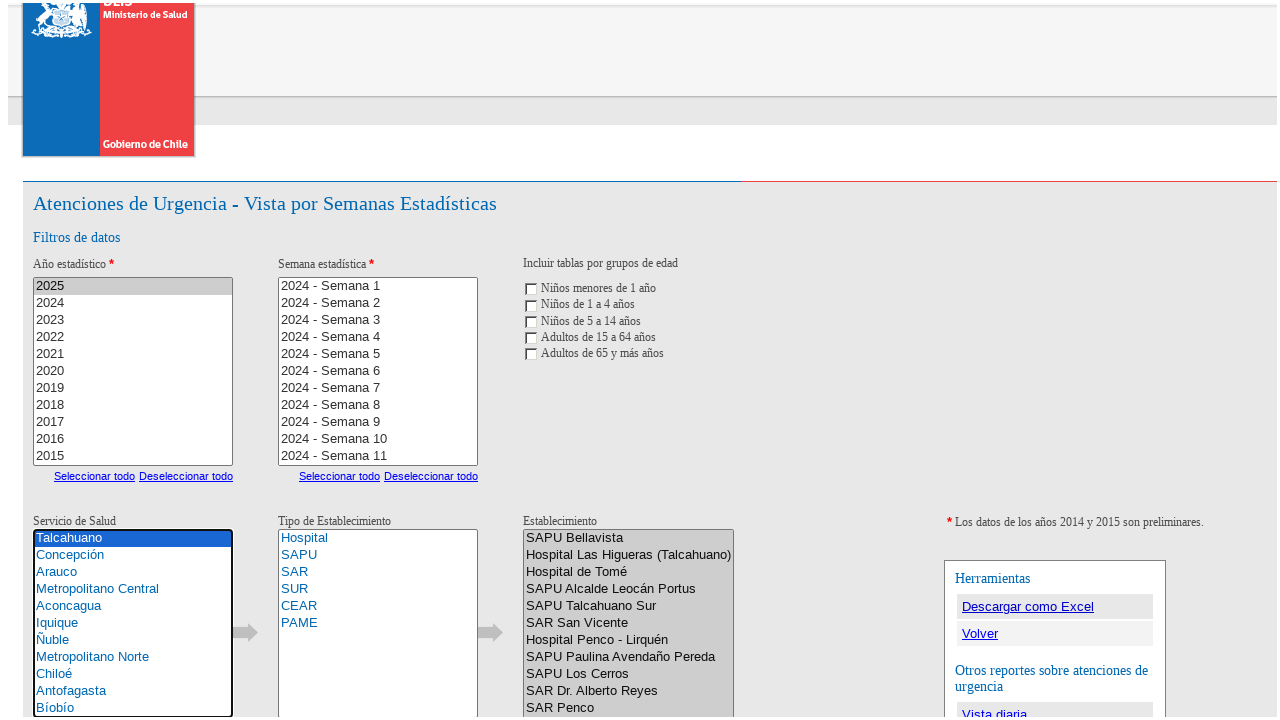

Establishment type dropdown selector appeared
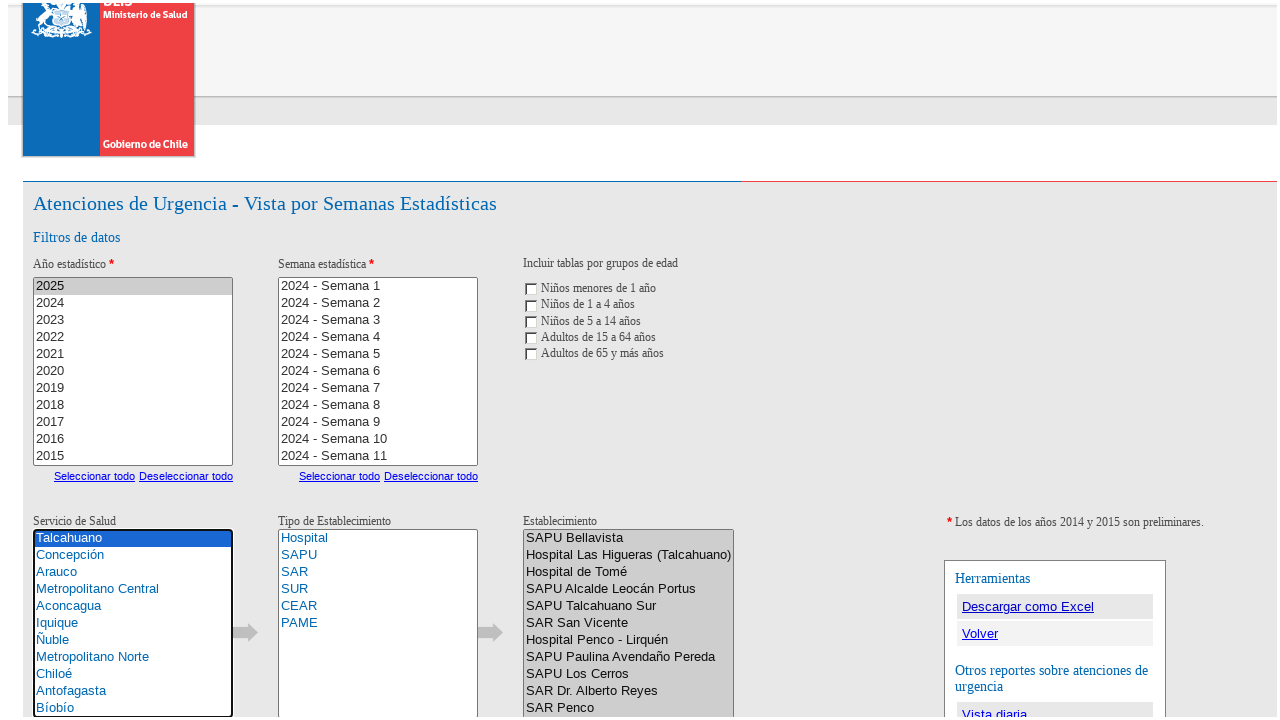

Located establishment type dropdown element
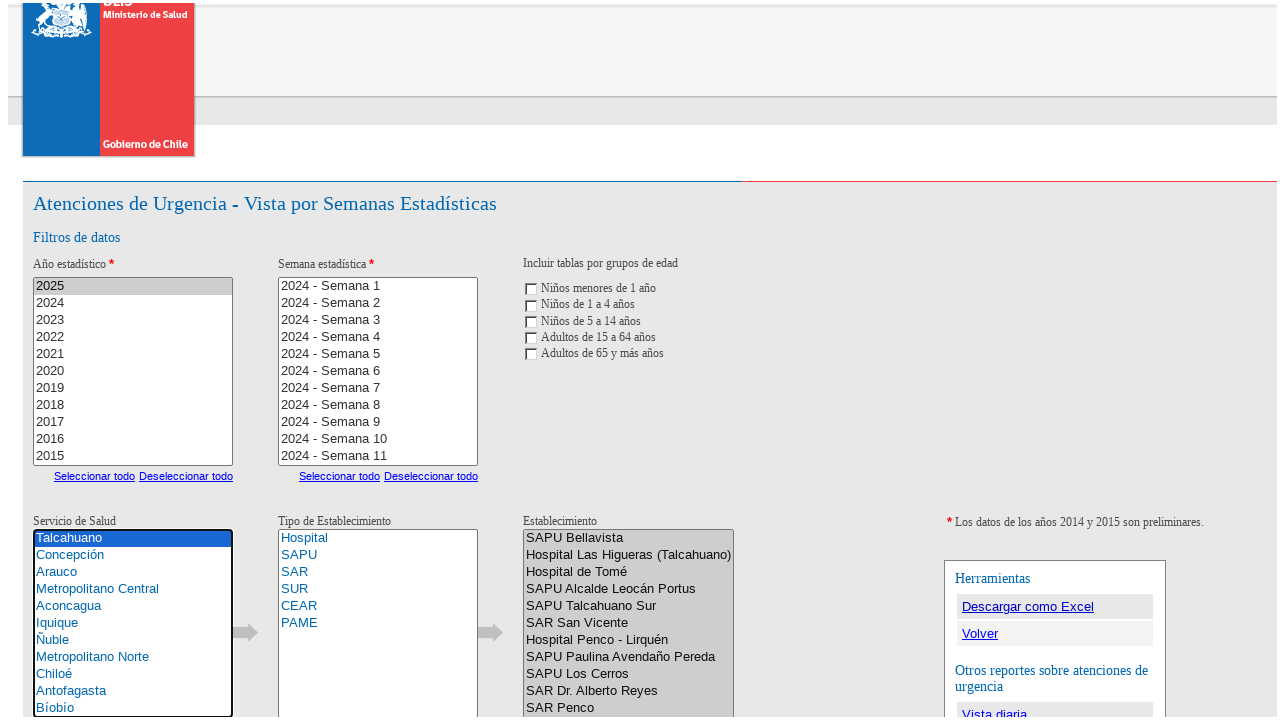

Located all establishment type options
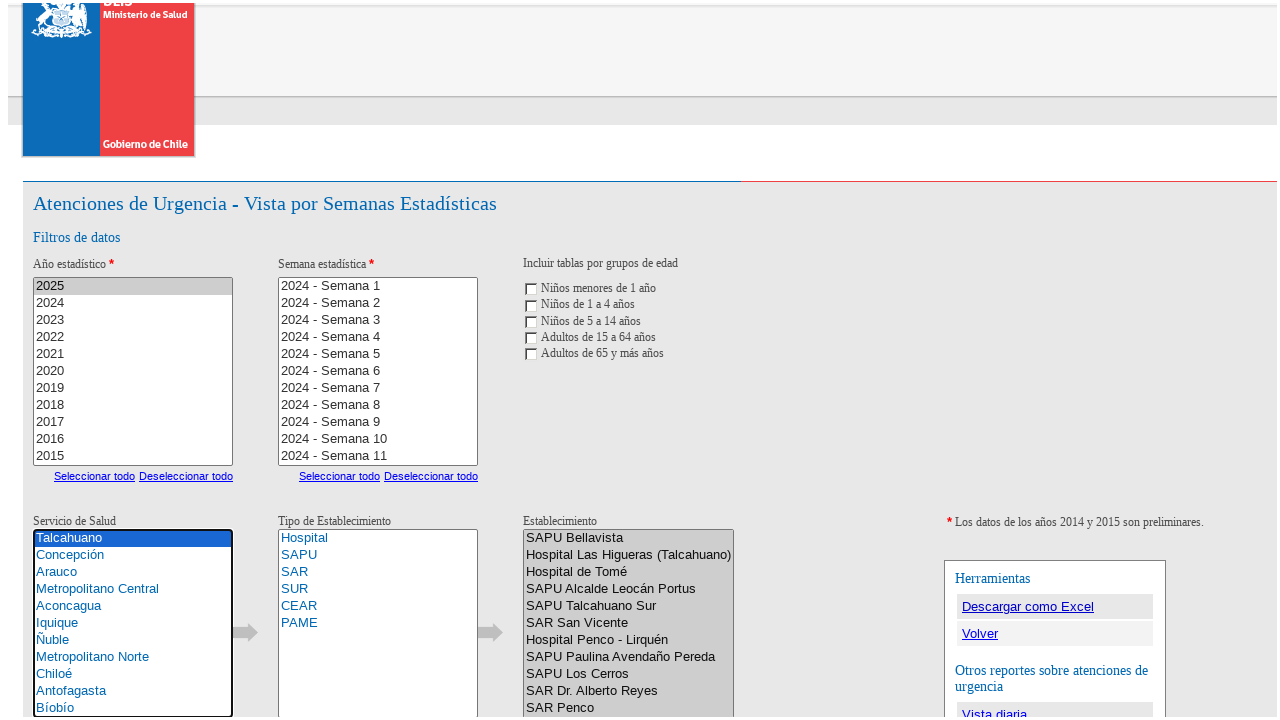

Located first establishment type option
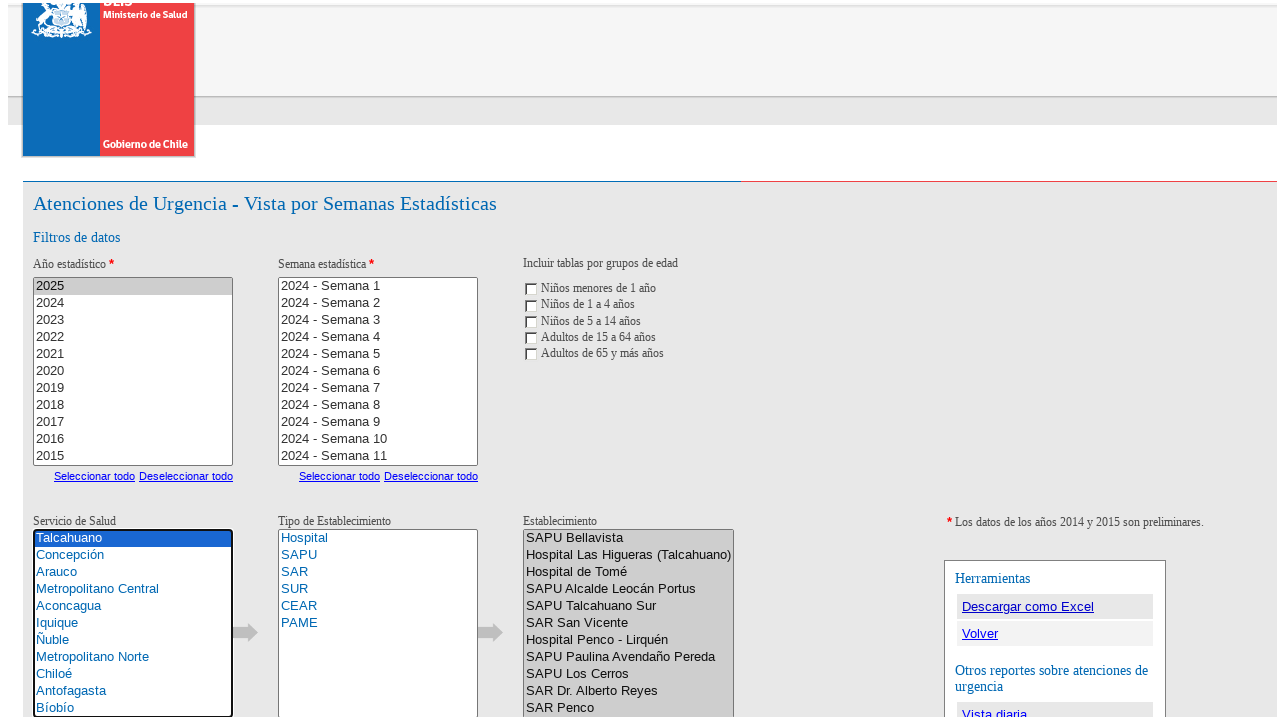

Selected first establishment type option from dropdown at (378, 538) on xpath=/html/body/form[1]/table/tbody/tr[3]/td/div/div[1]/table/tbody/tr/td/div[2
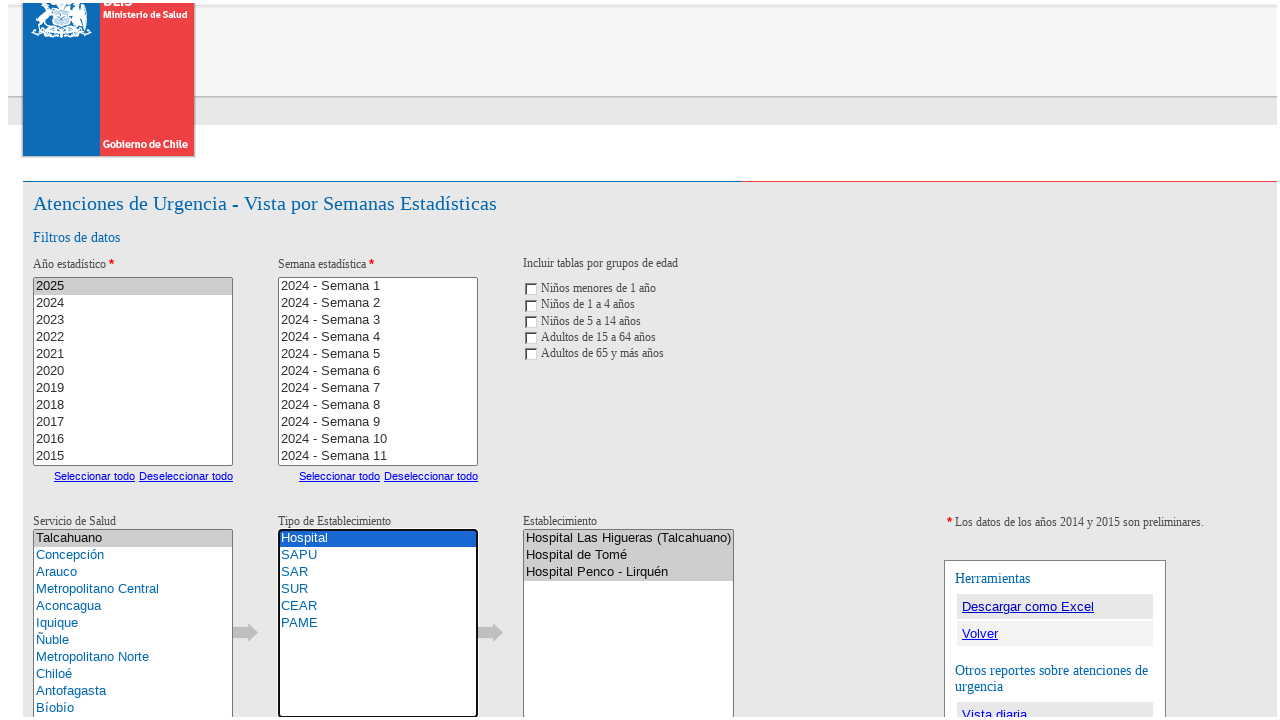

Waited 1 second for establishment type selection to process
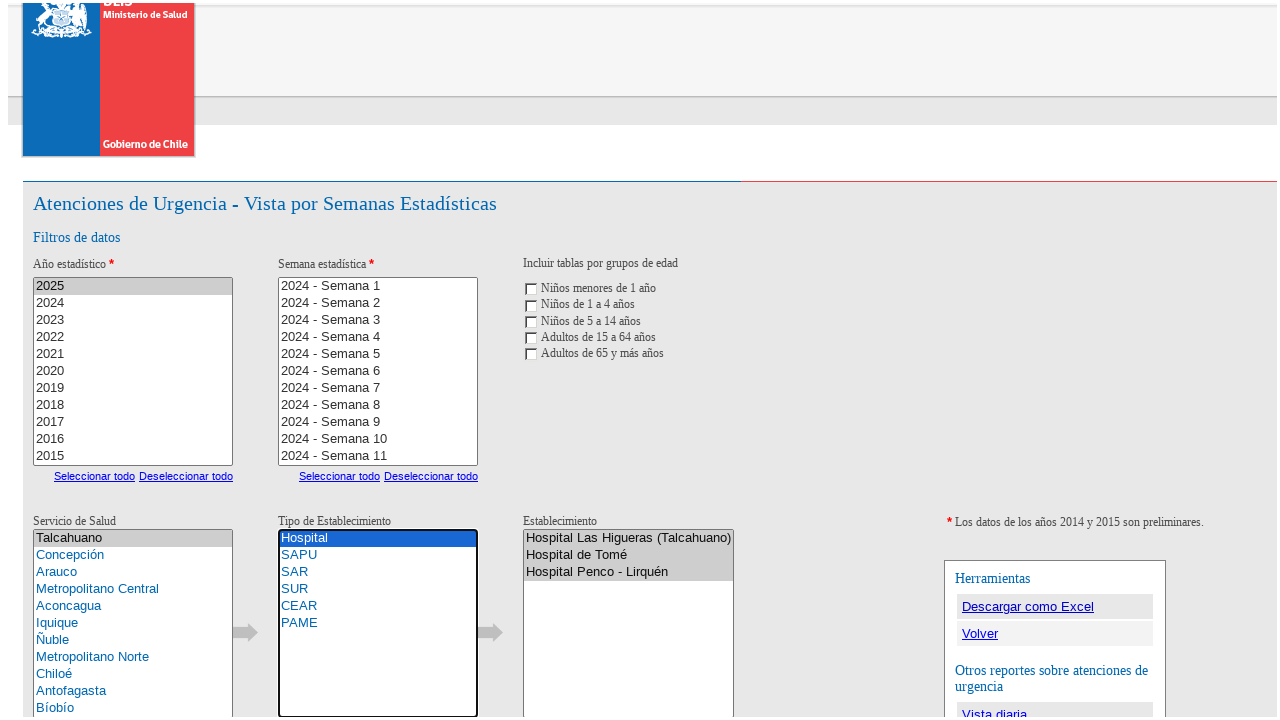

Establishment dropdown selector appeared
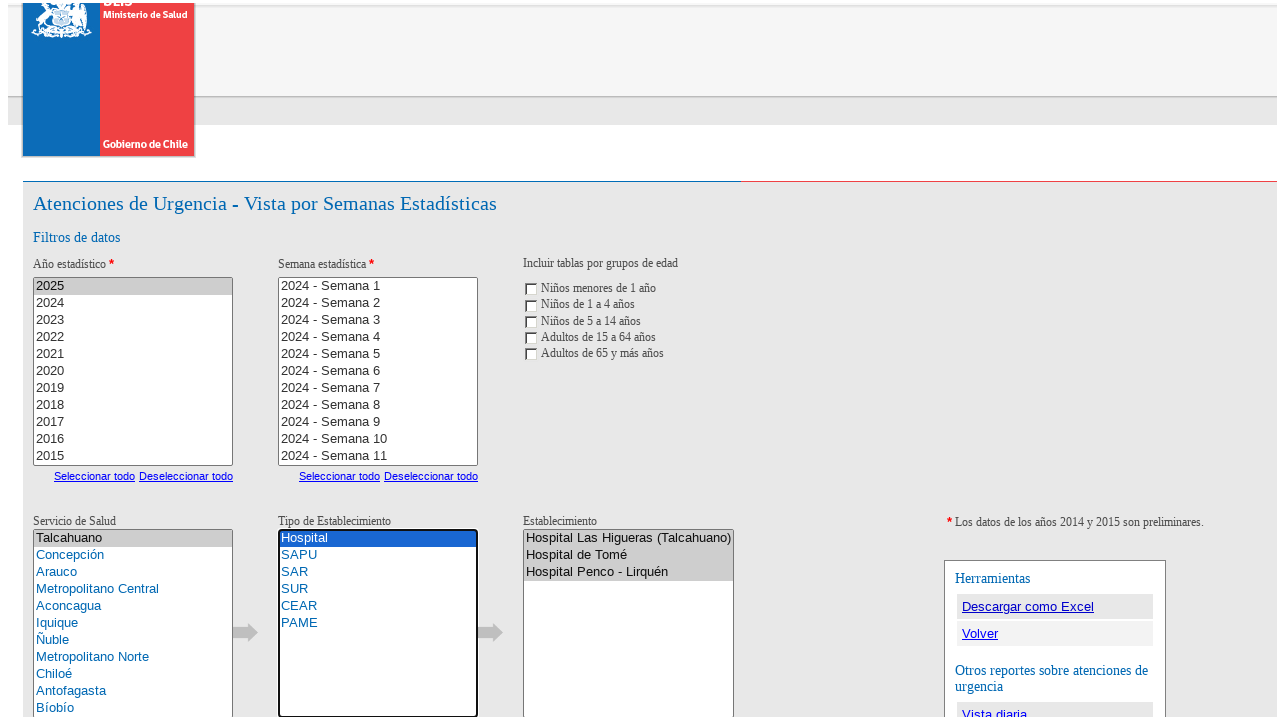

Located establishment dropdown element
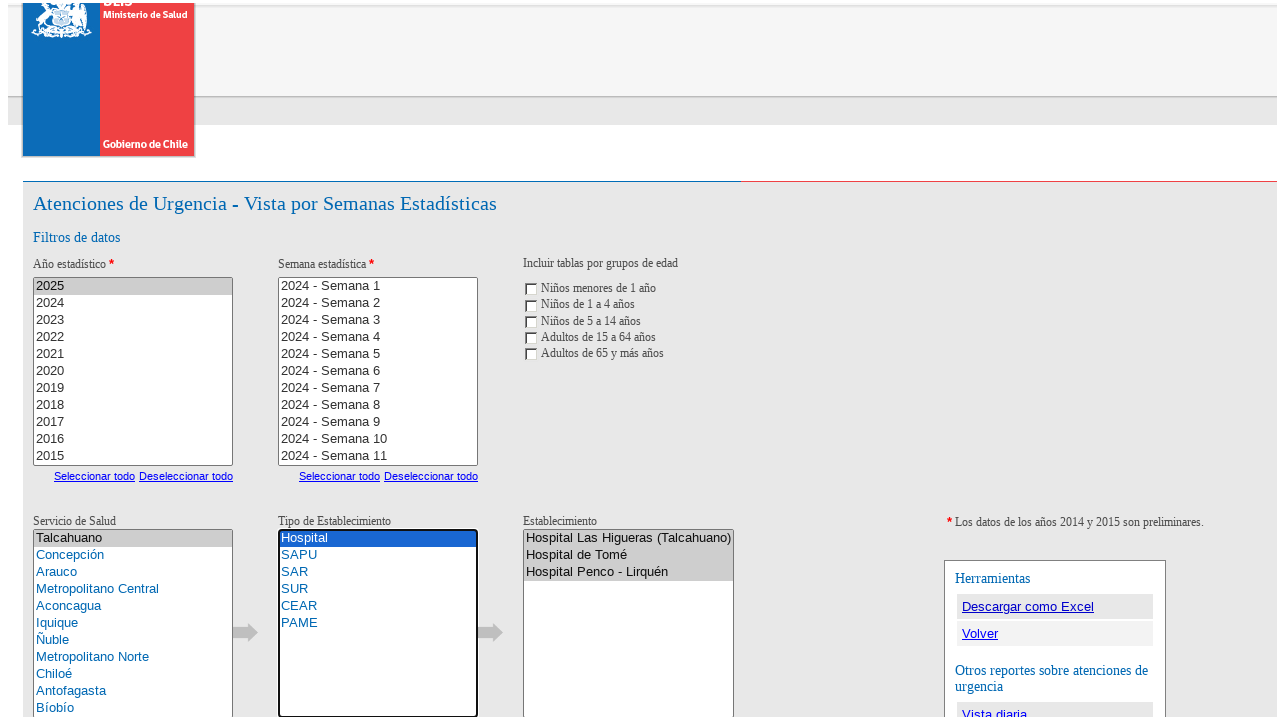

Located all establishment options
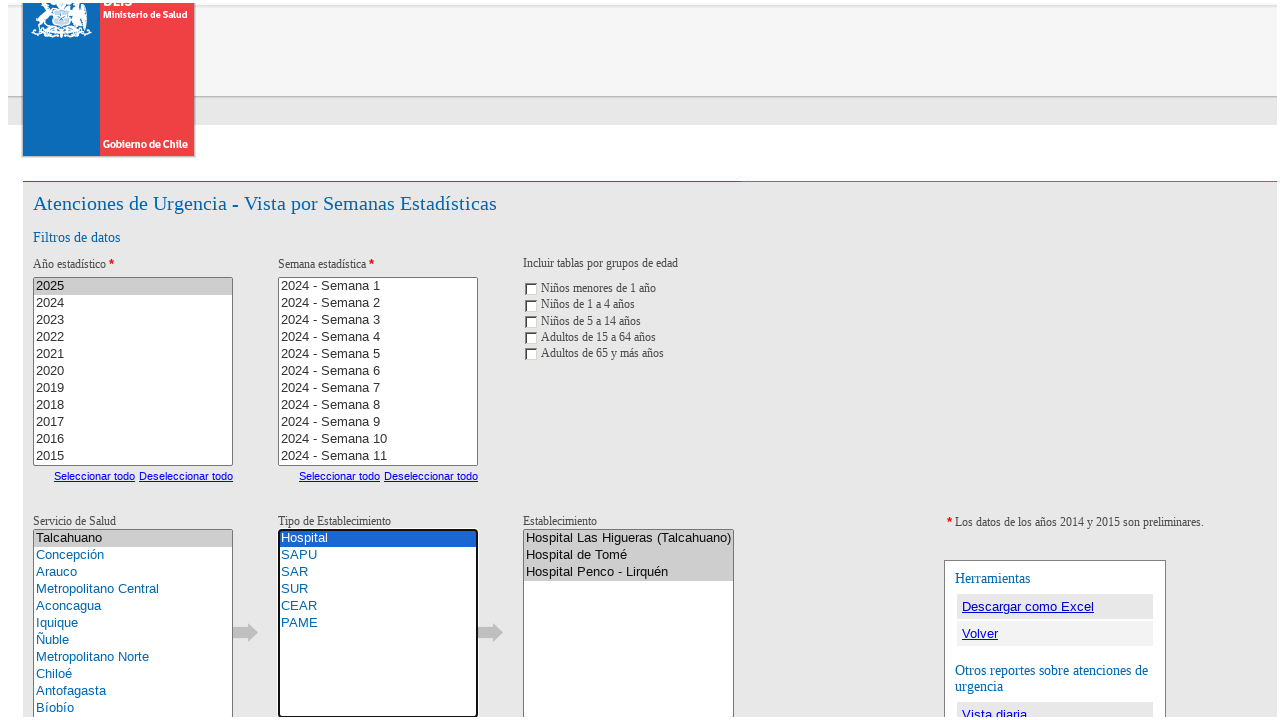

Located first establishment option
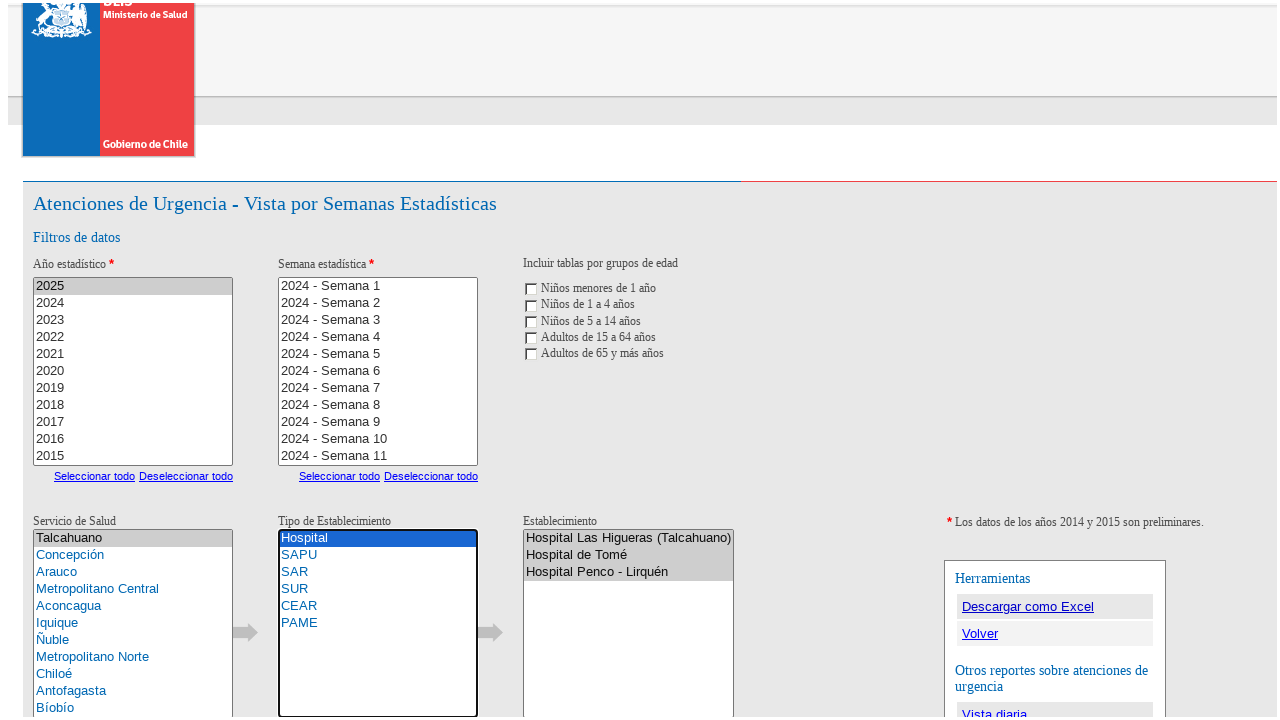

Selected first establishment option from dropdown at (628, 538) on xpath=/html/body/form[1]/table/tbody/tr[3]/td/div/div[1]/table/tbody/tr/td/div[2
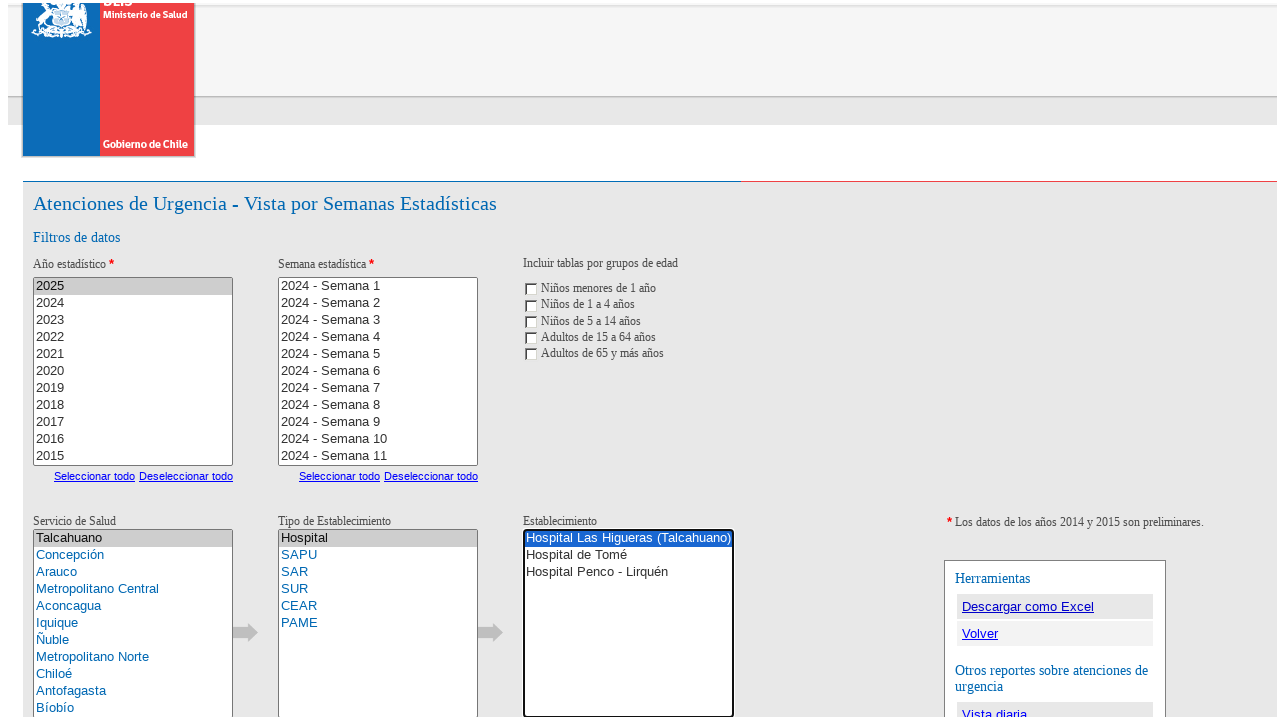

Waited 1 second for establishment selection to process
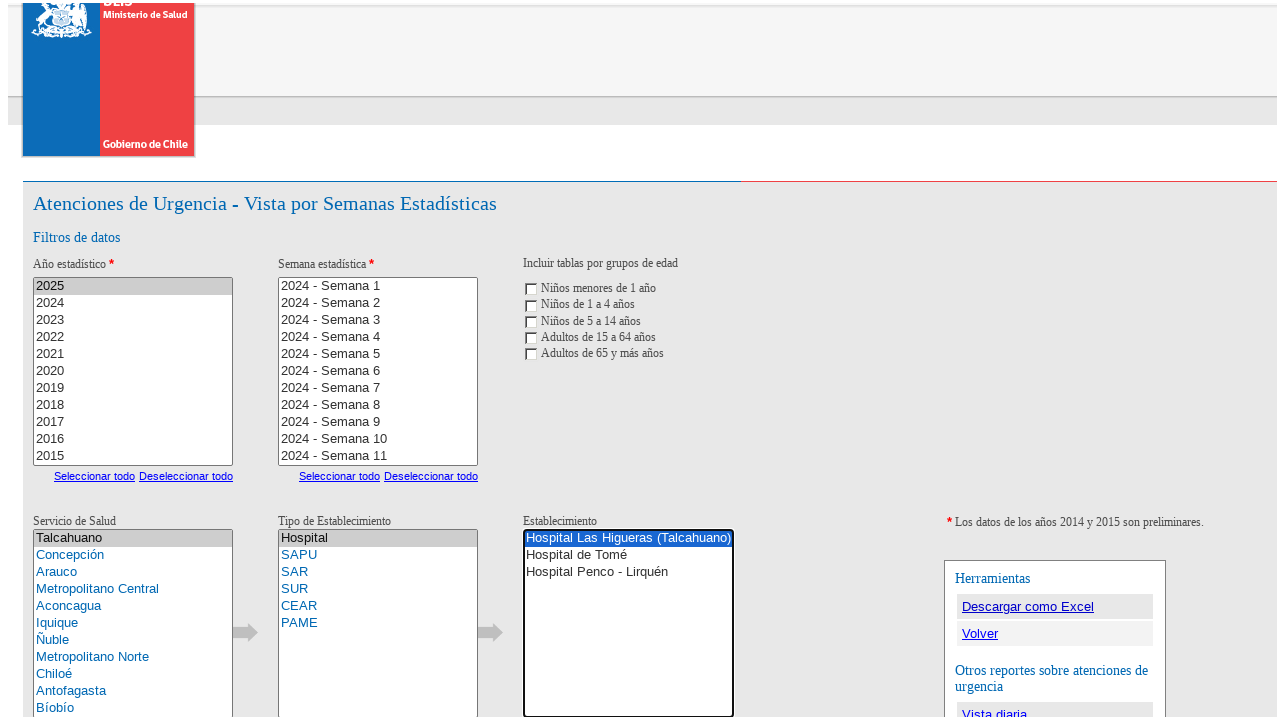

Clicked submit button to generate report at (827, 360) on button >> nth=0
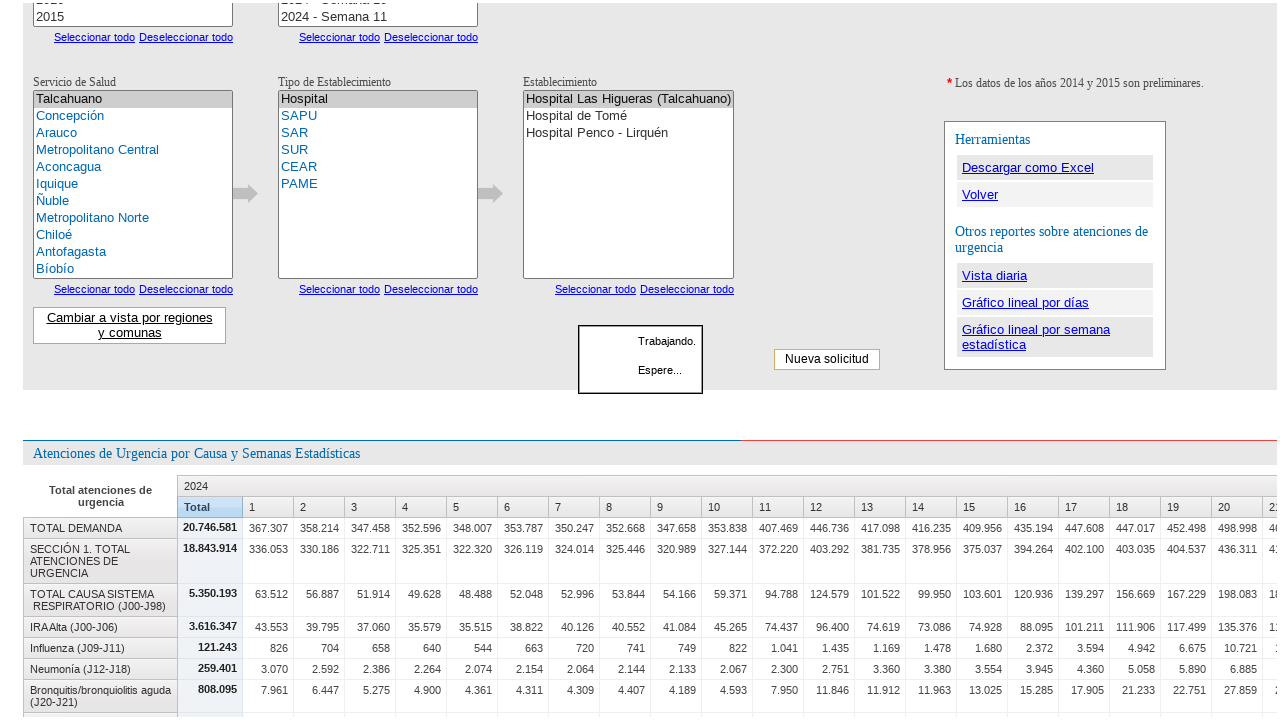

Waited 20 seconds for report to load
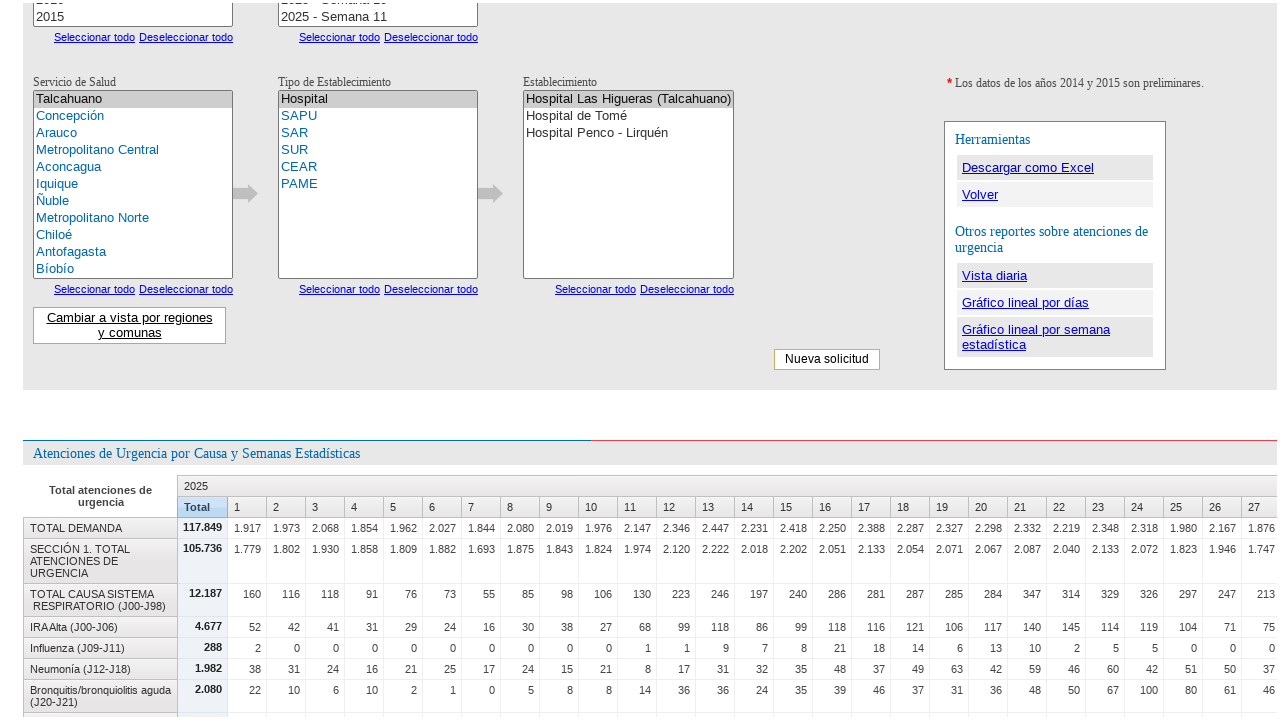

Report table loaded and verified
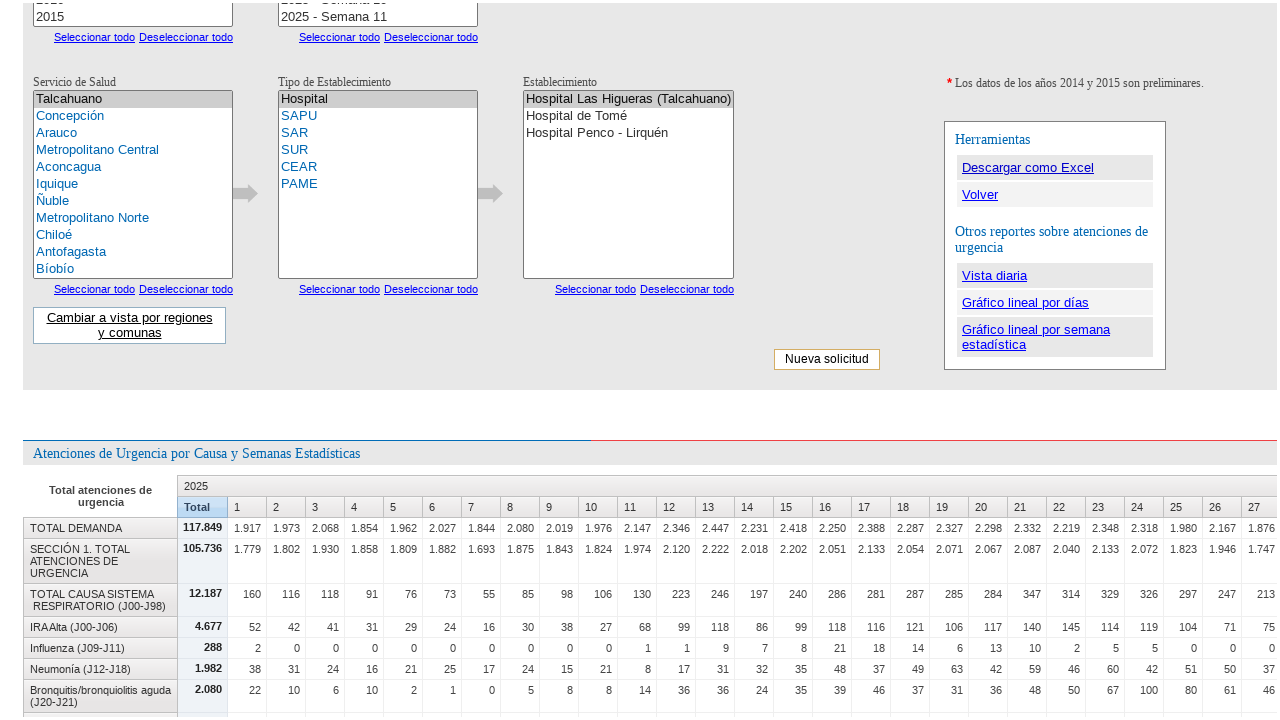

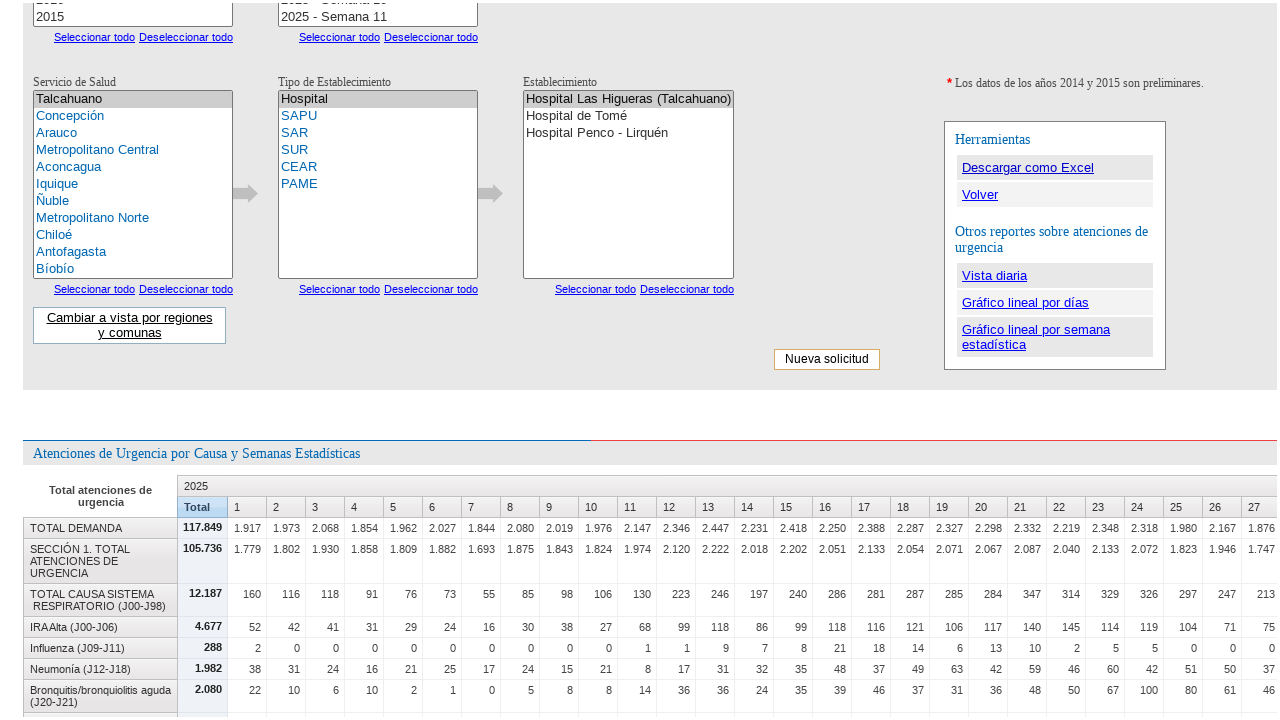